Tests clearing completed tasks at the All filter

Starting URL: https://todomvc4tasj.herokuapp.com/

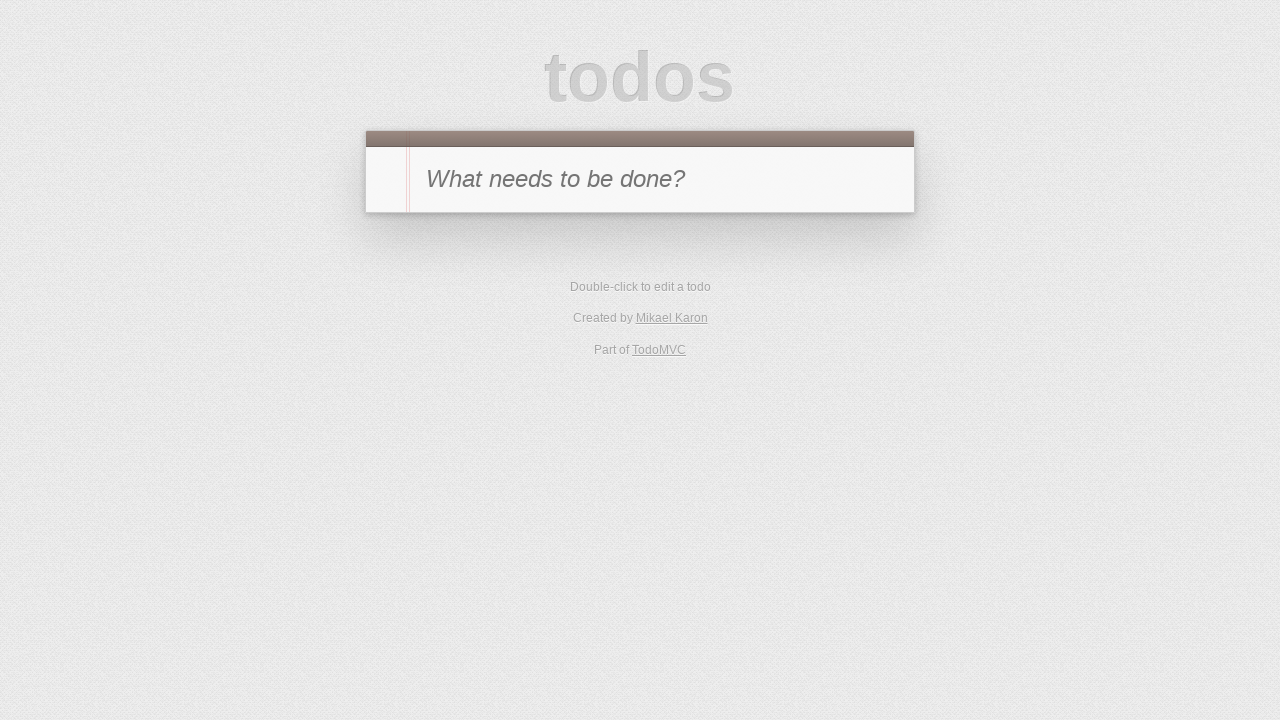

Set localStorage with one active task 'a' and one completed task 'b'
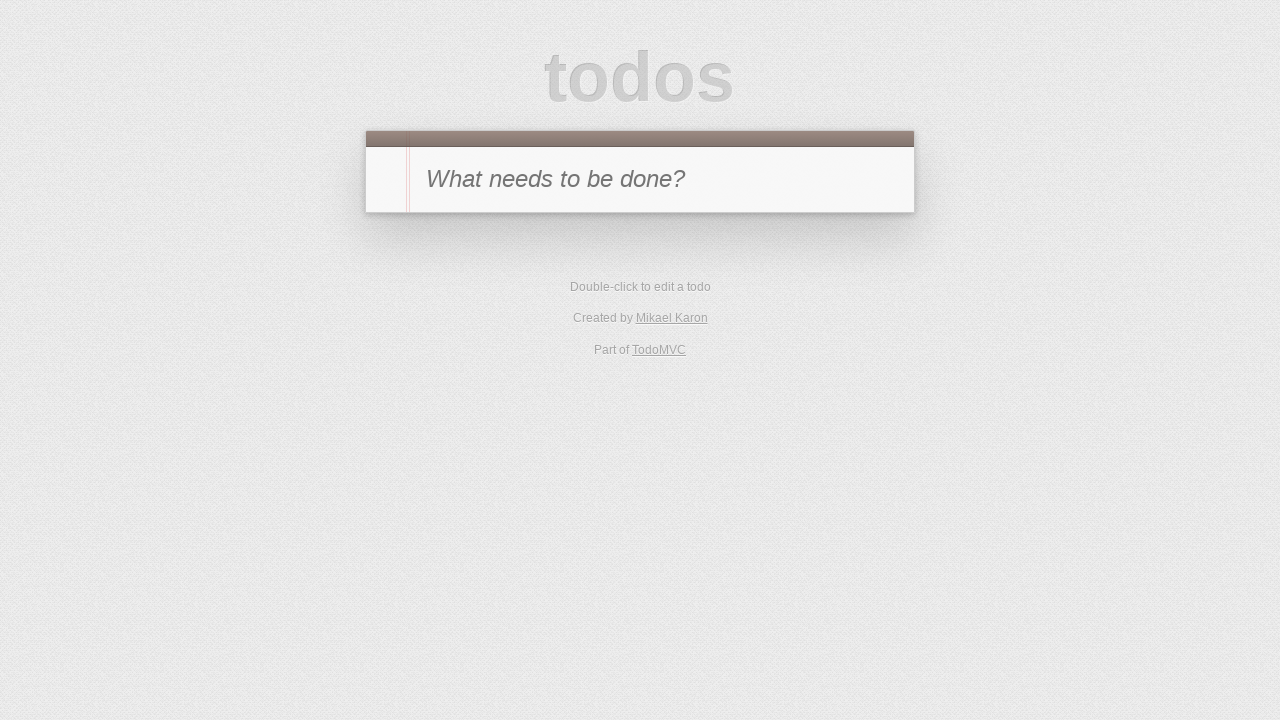

Reloaded page to apply localStorage changes
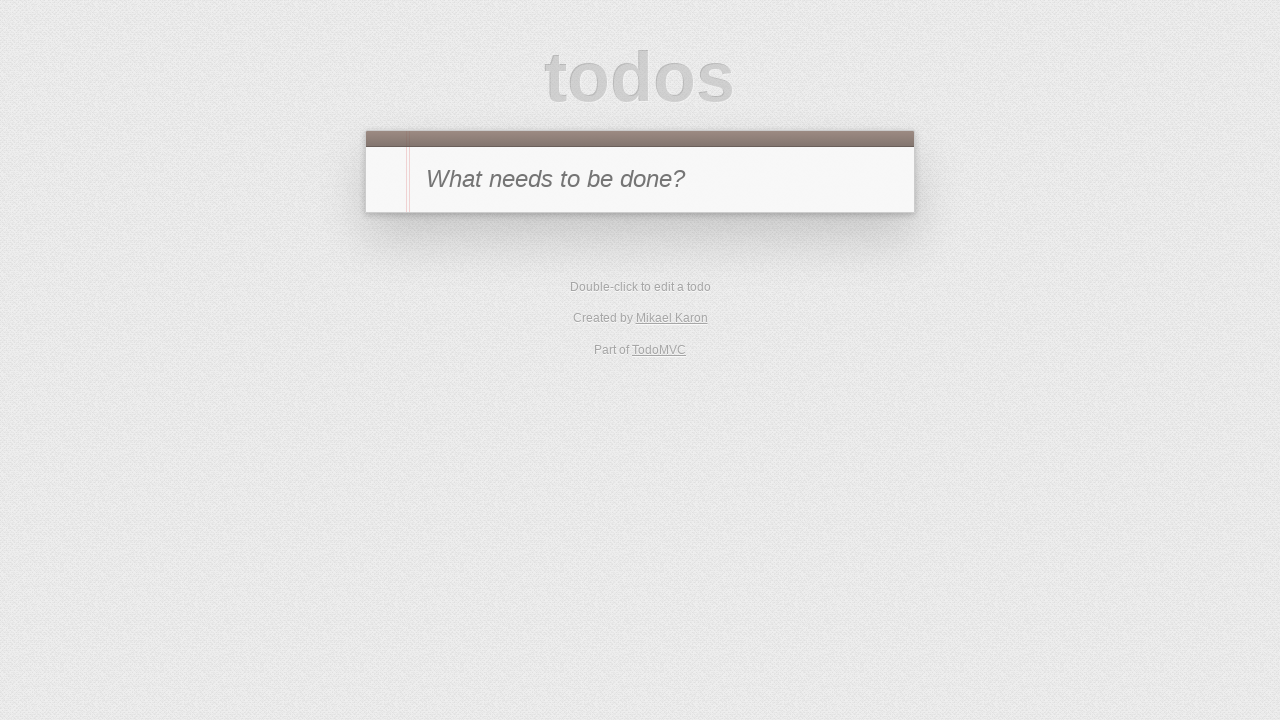

Clicked toggle button to mark task 'a' as completed at (386, 242) on #todo-list li:has-text('a') .toggle
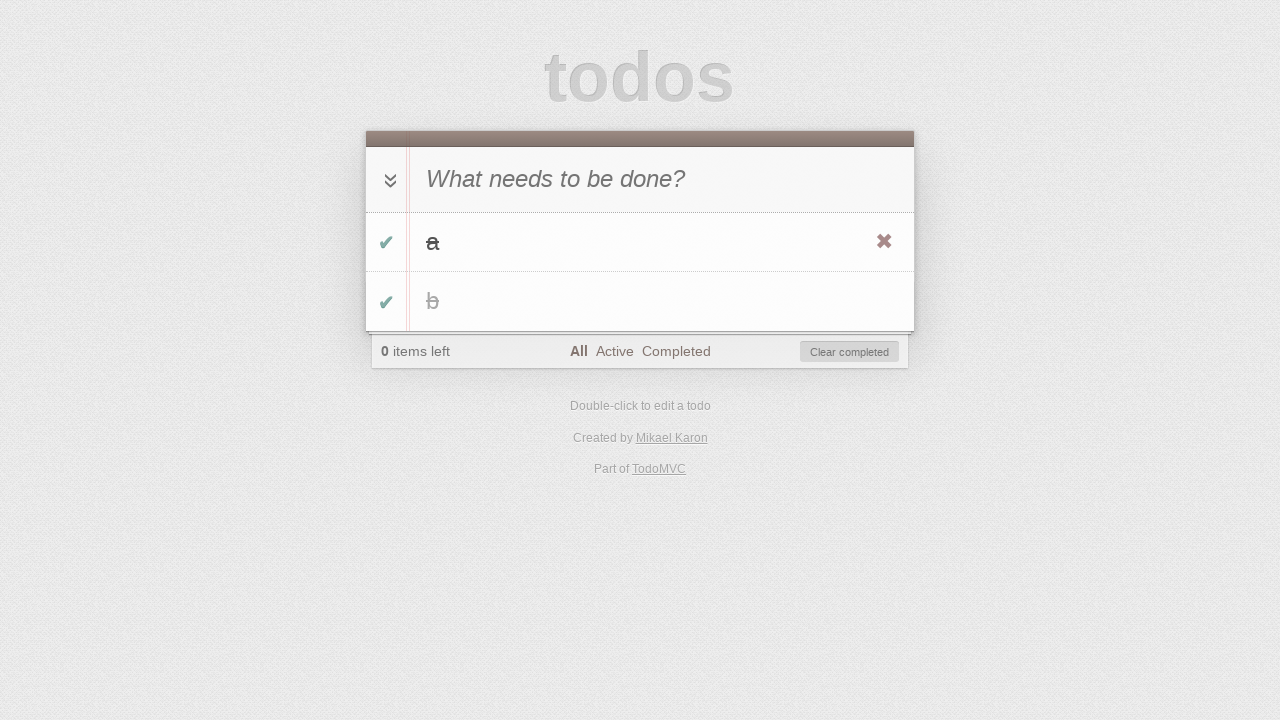

Clicked 'Clear completed' button at (850, 352) on #clear-completed
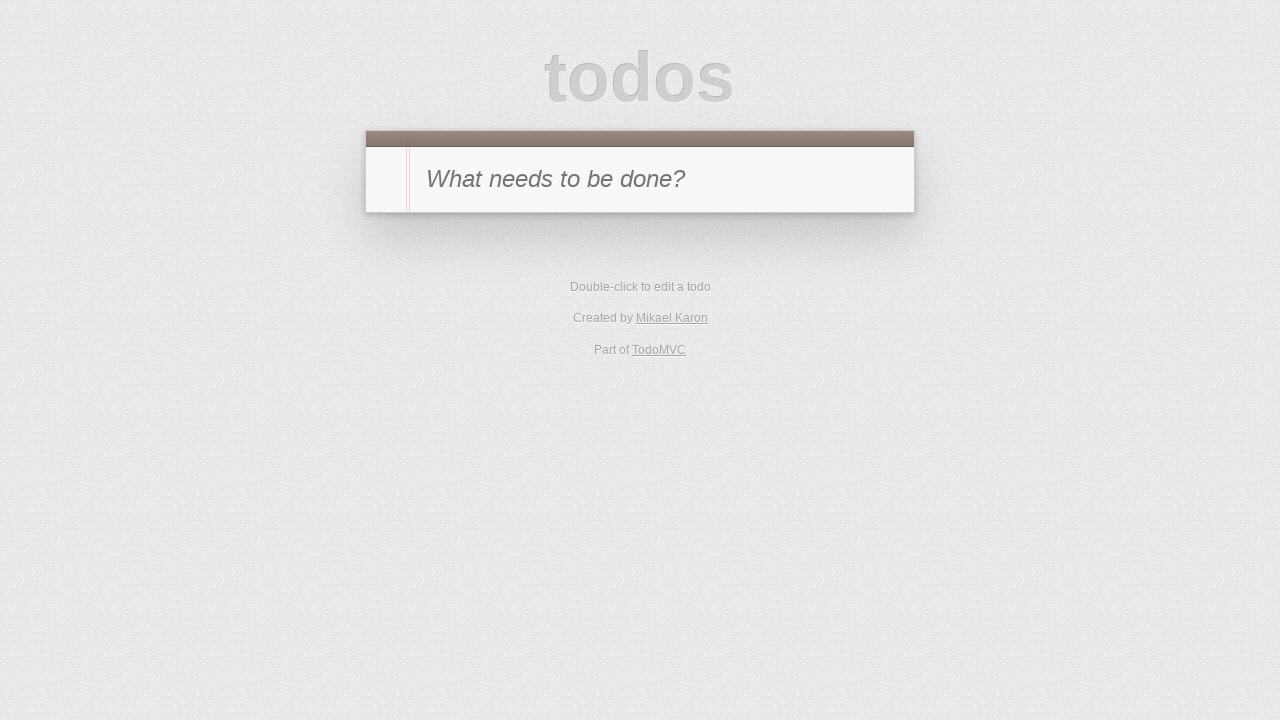

Verified that all tasks are hidden - clear completed action successful
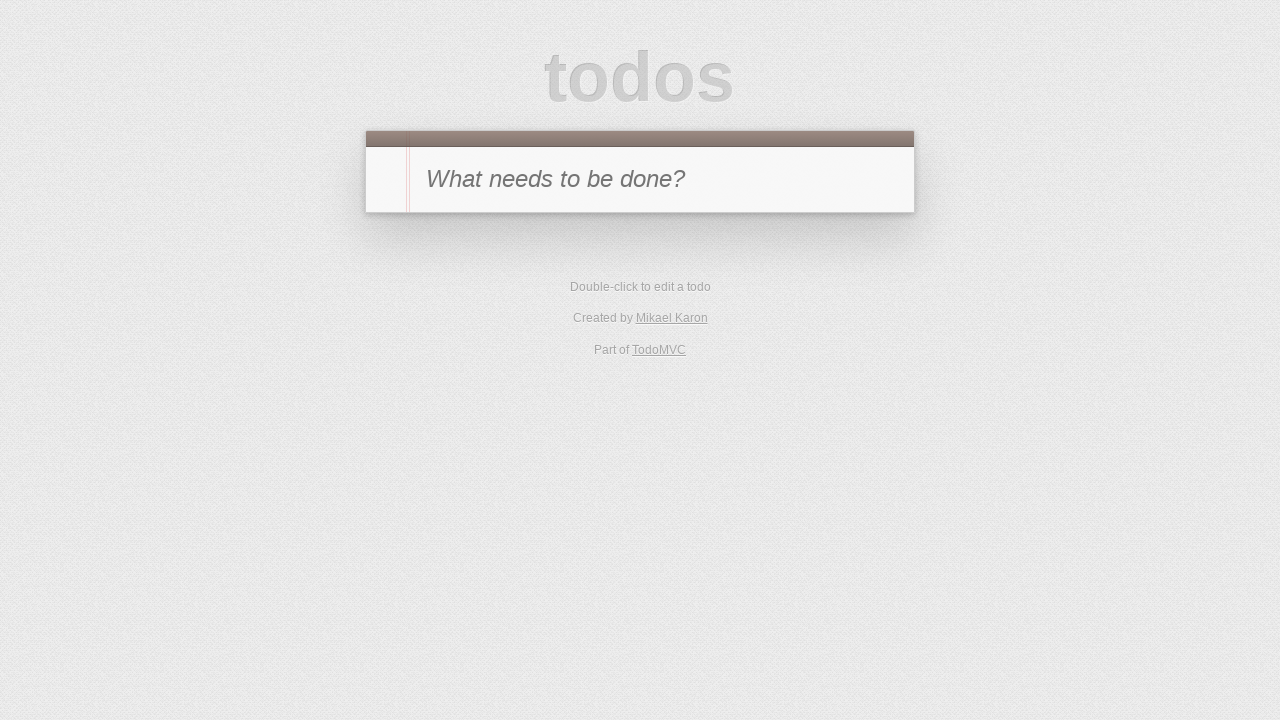

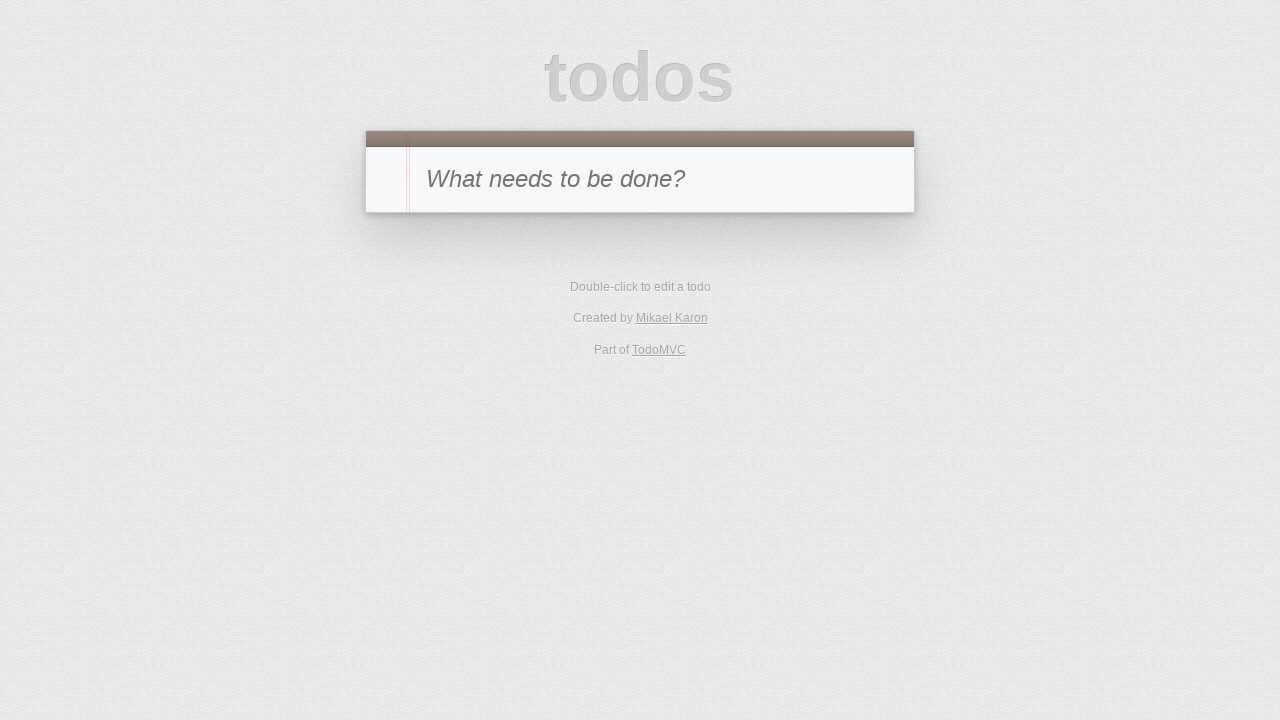